Tests browser window handling by clicking a button that opens a new window

Starting URL: https://demoqa.com/browser-windows

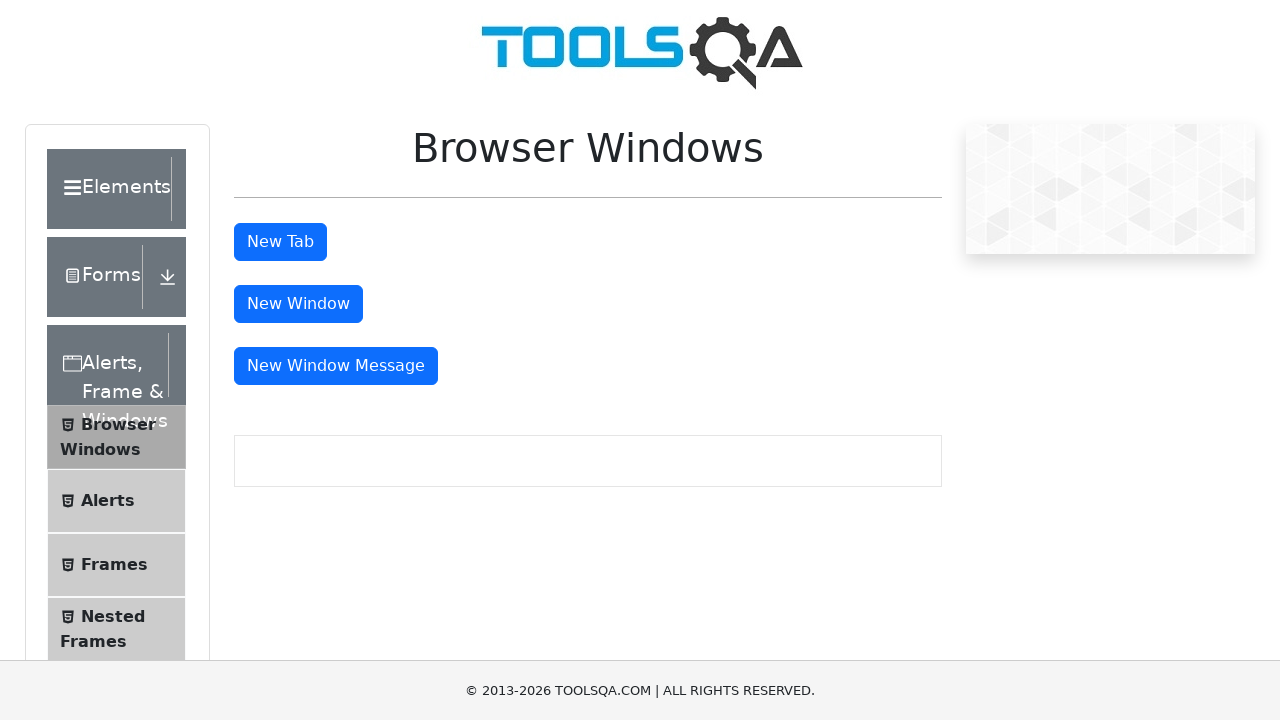

Clicked button to open new window at (298, 304) on #windowButton
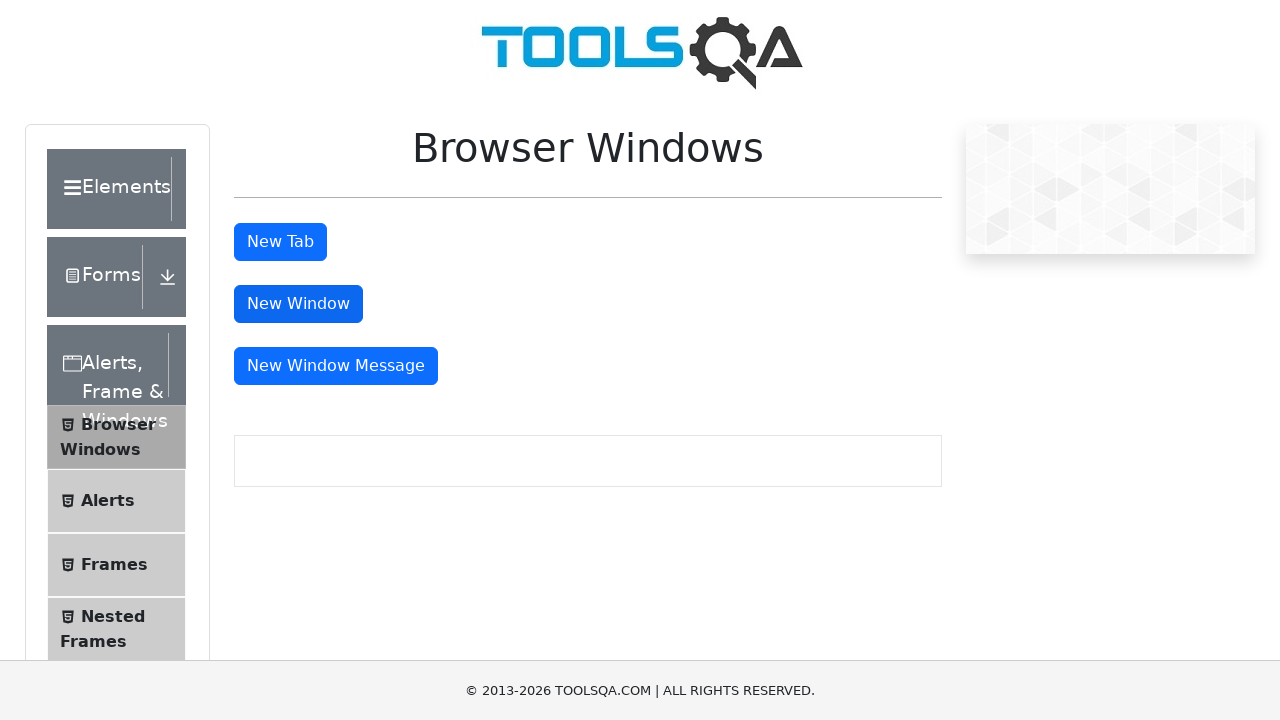

Retrieved all open window contexts
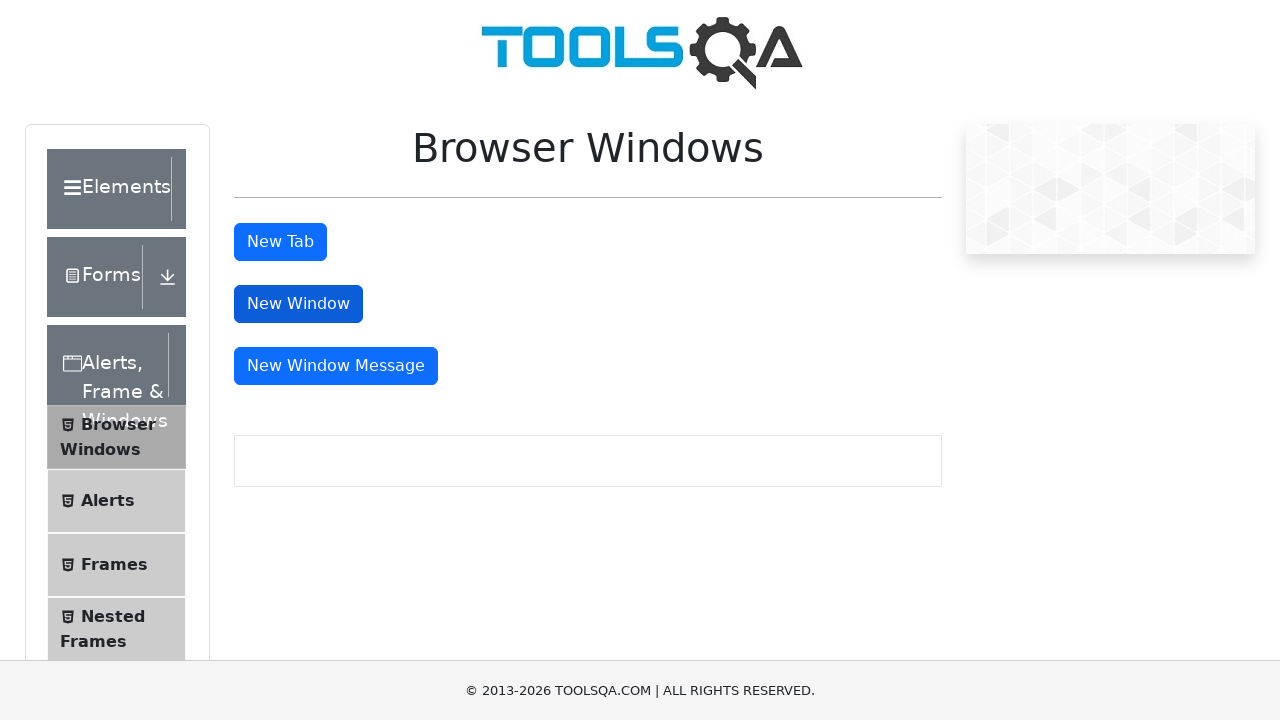

Verified that new window was successfully opened
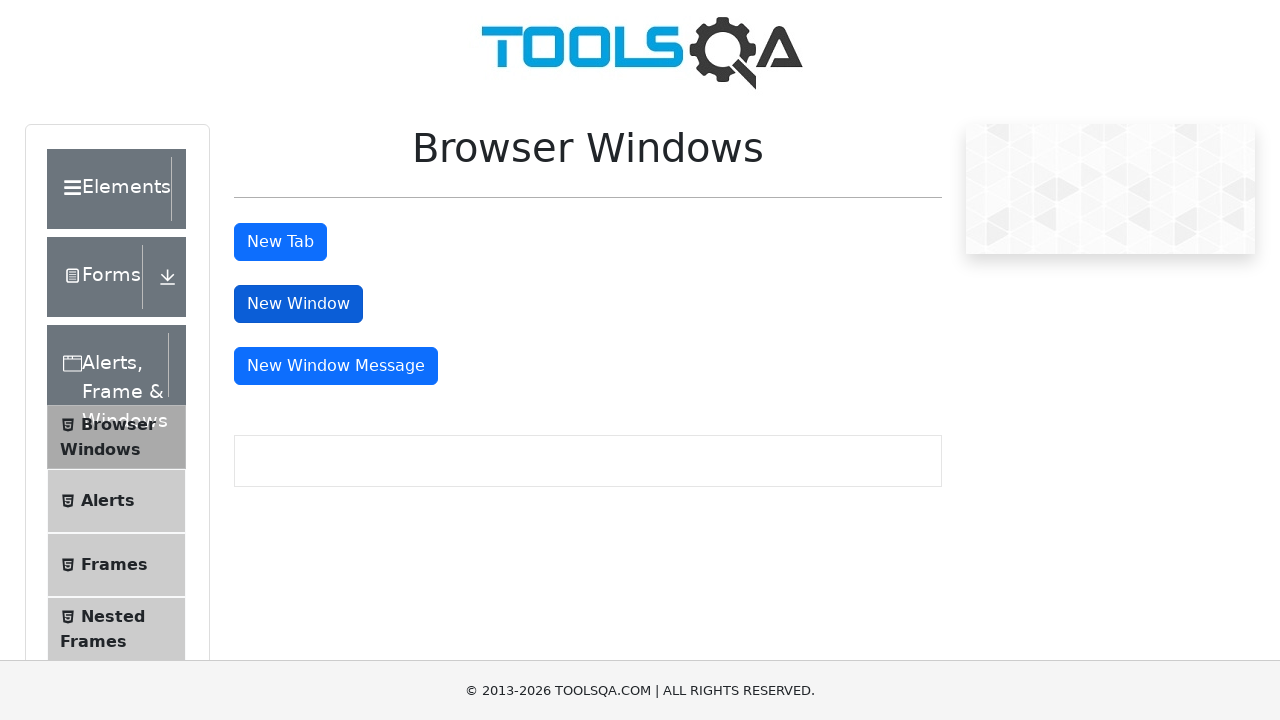

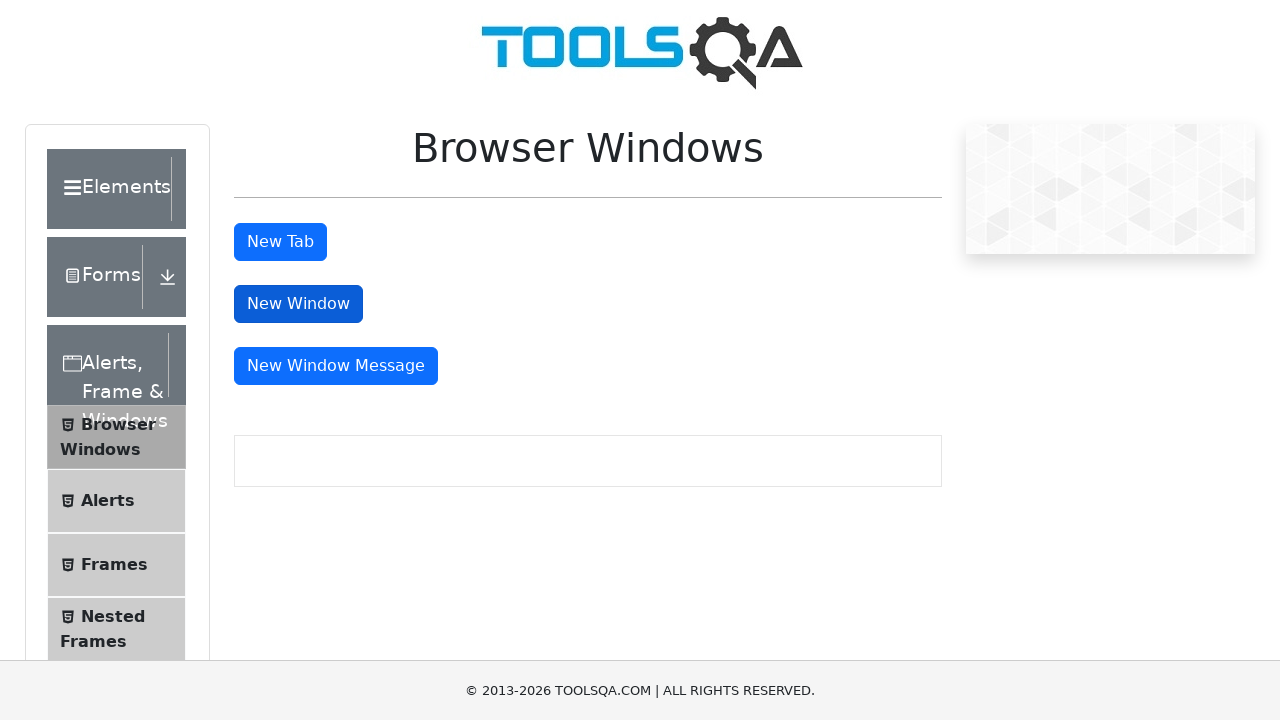